Tests browser navigation functions including navigating to URLs, going back, forward, and refreshing the page

Starting URL: https://bonigarcia.dev/selenium-webdriver-java/web-form.html

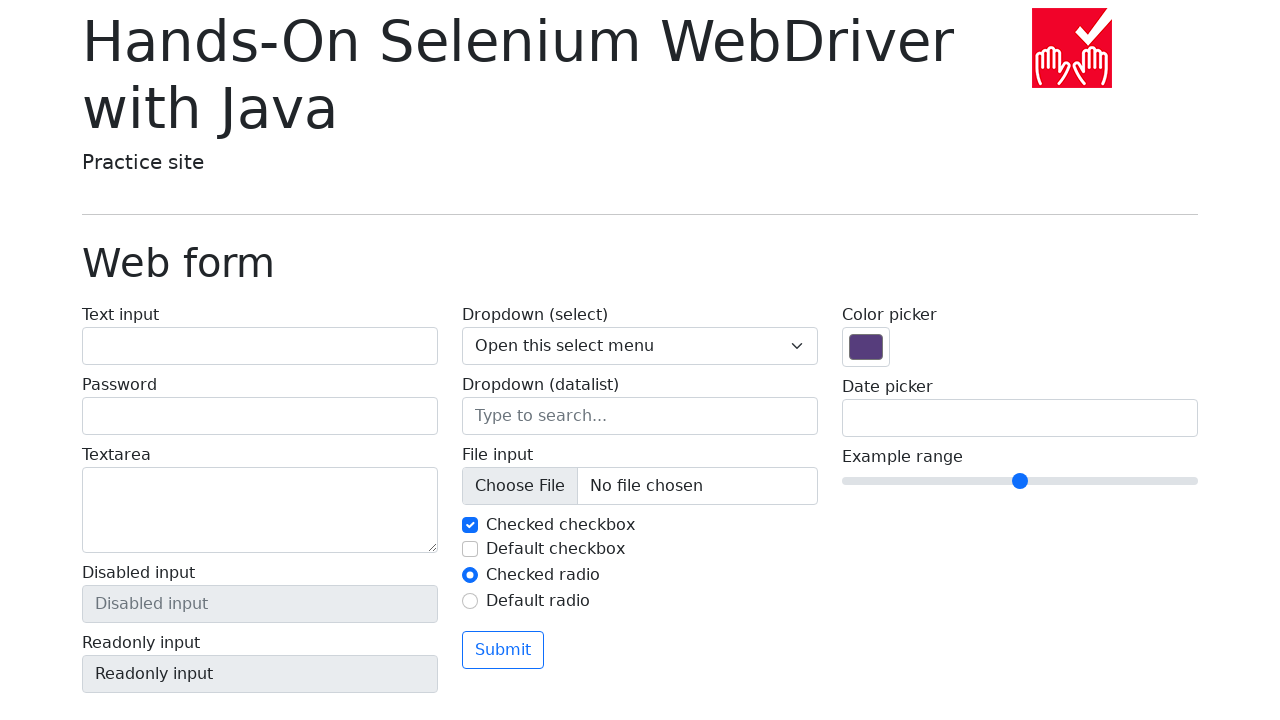

Navigated to ecommerce playground home page
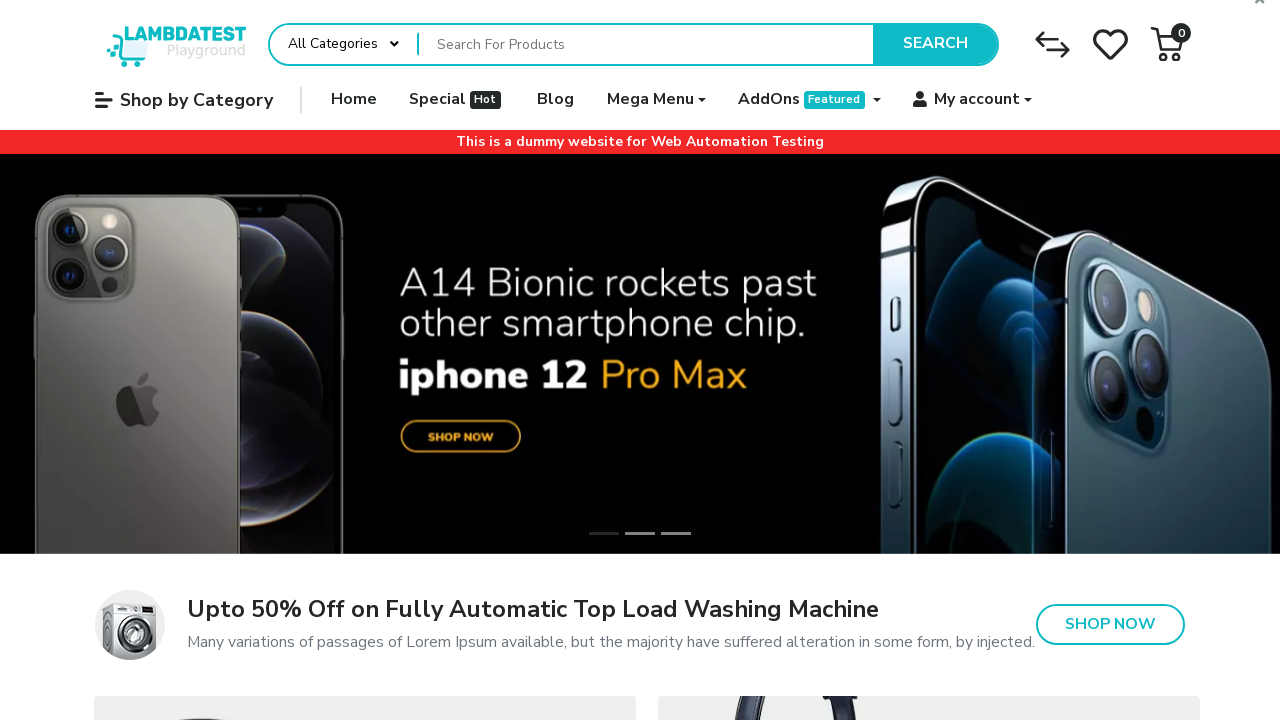

Navigated back to previous page
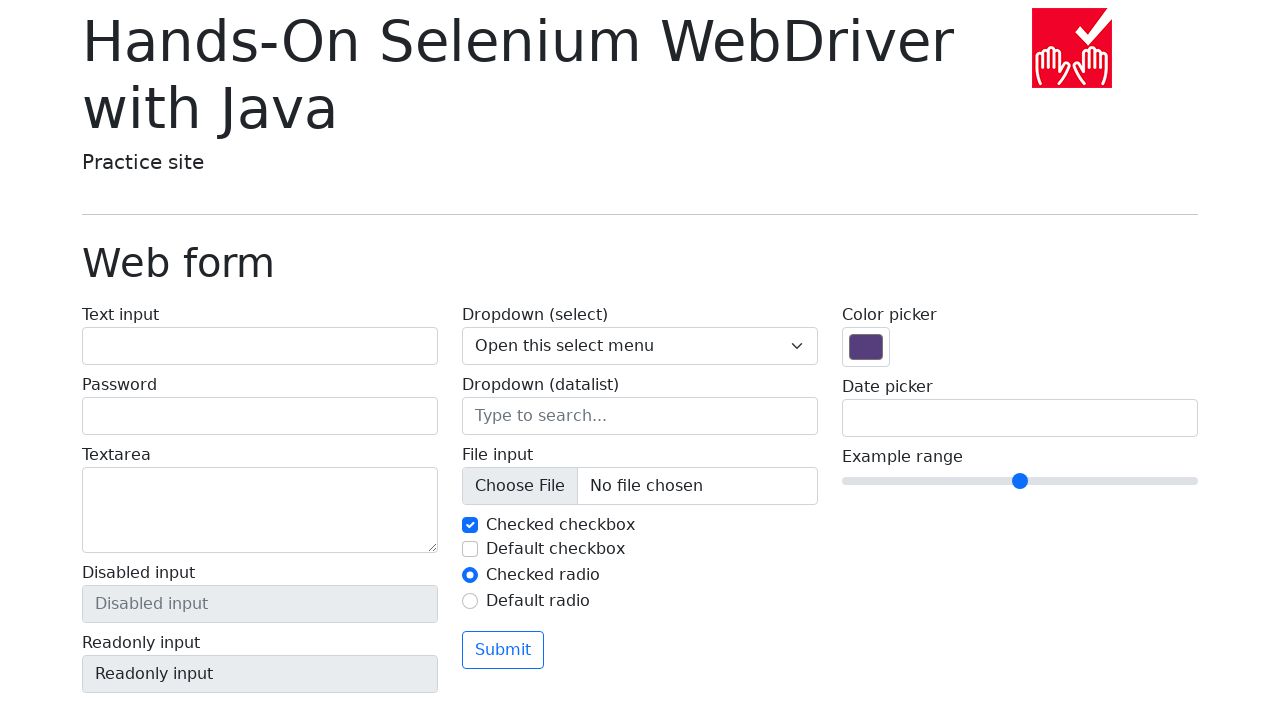

Navigated forward to next page
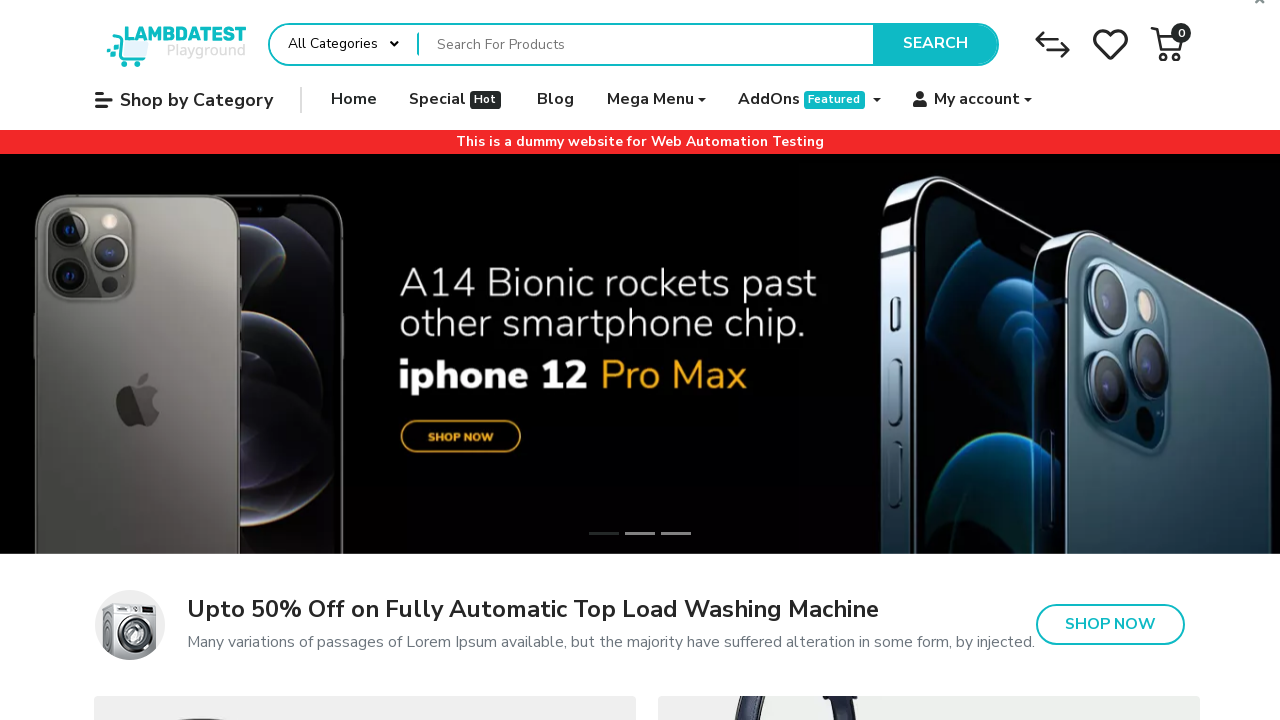

Refreshed the current page
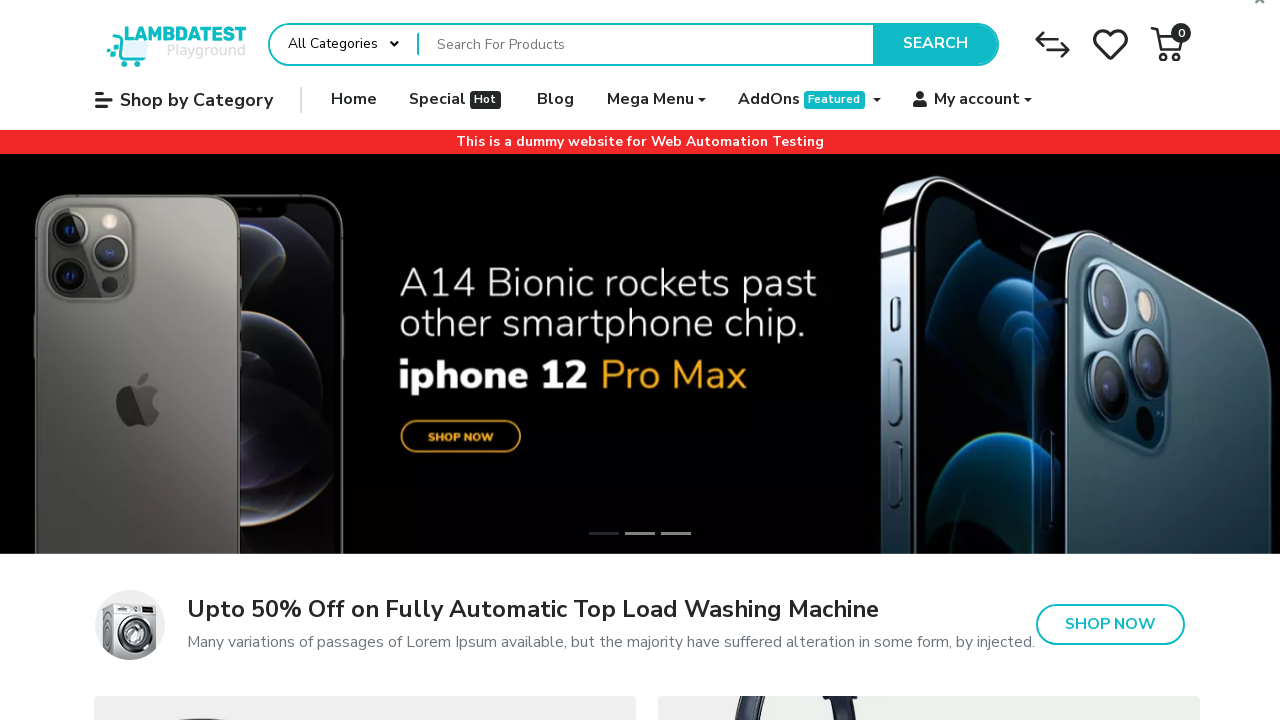

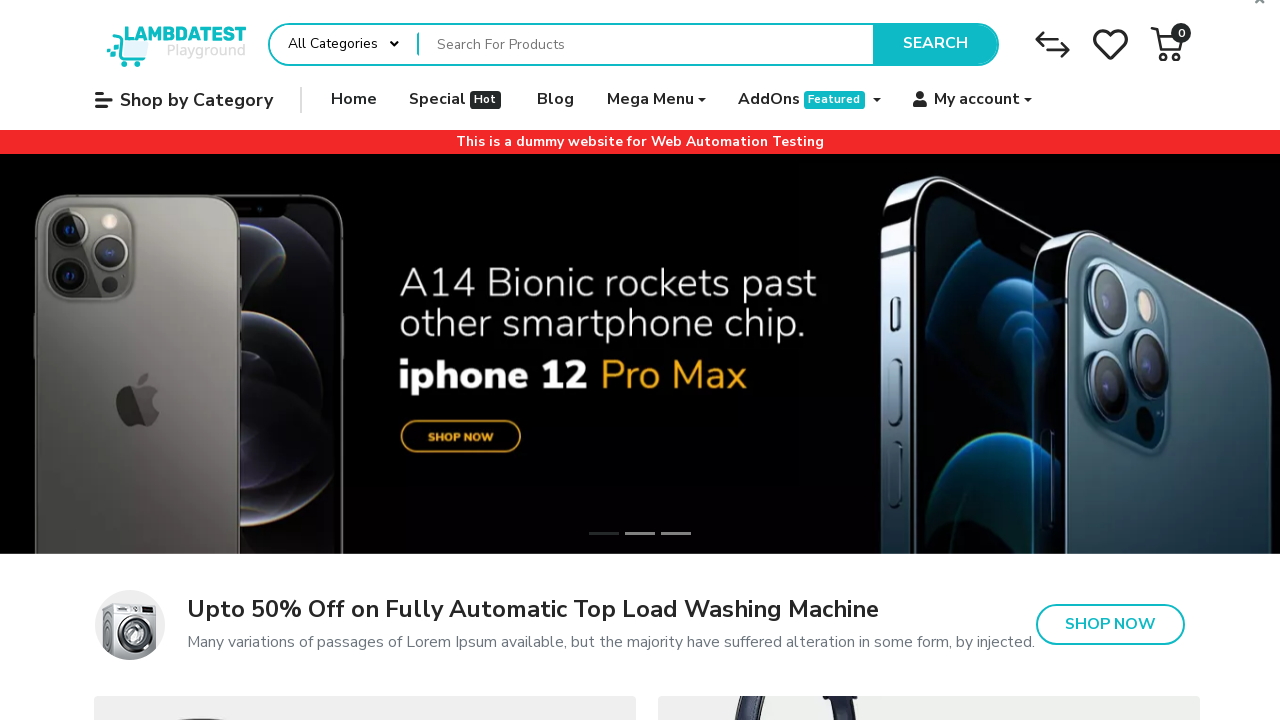